Tests radio button functionality by clicking on the Hockey radio button, verifying it's selected, then iterating through all sport radio buttons to click and verify each one is selectable.

Starting URL: https://practice.cydeo.com/radio_buttons

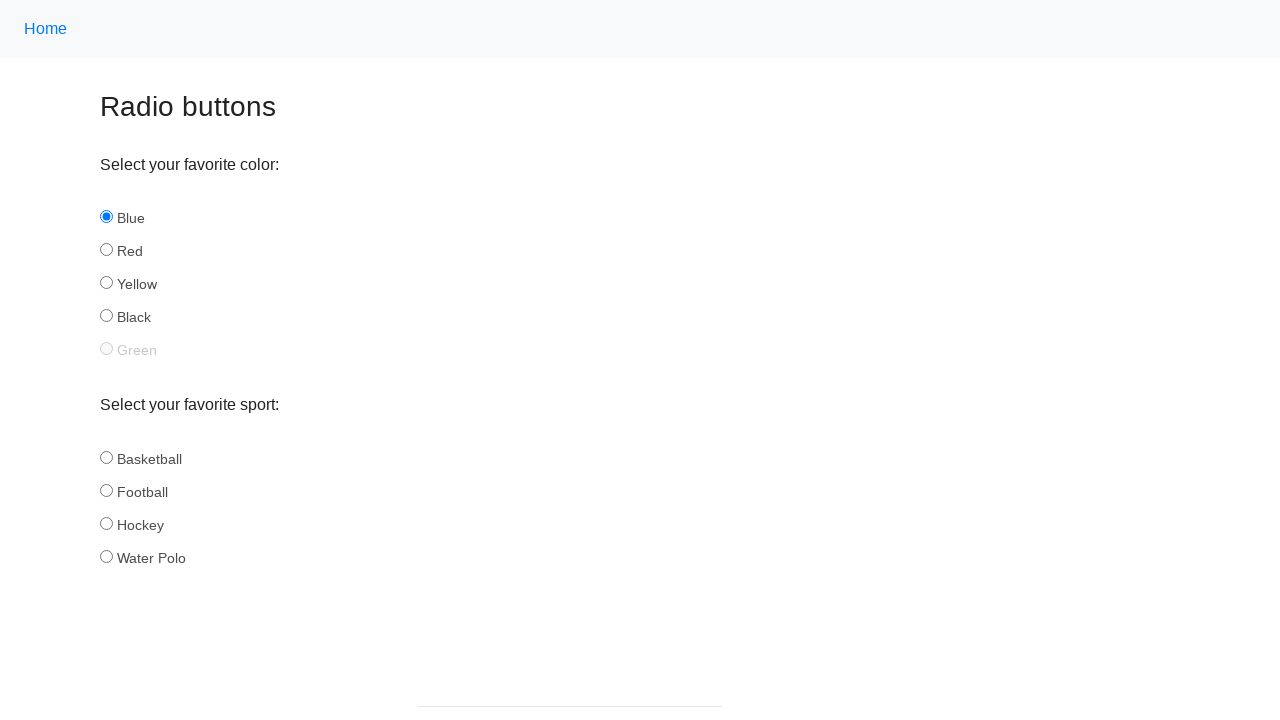

Clicked on Hockey radio button at (106, 523) on #hockey
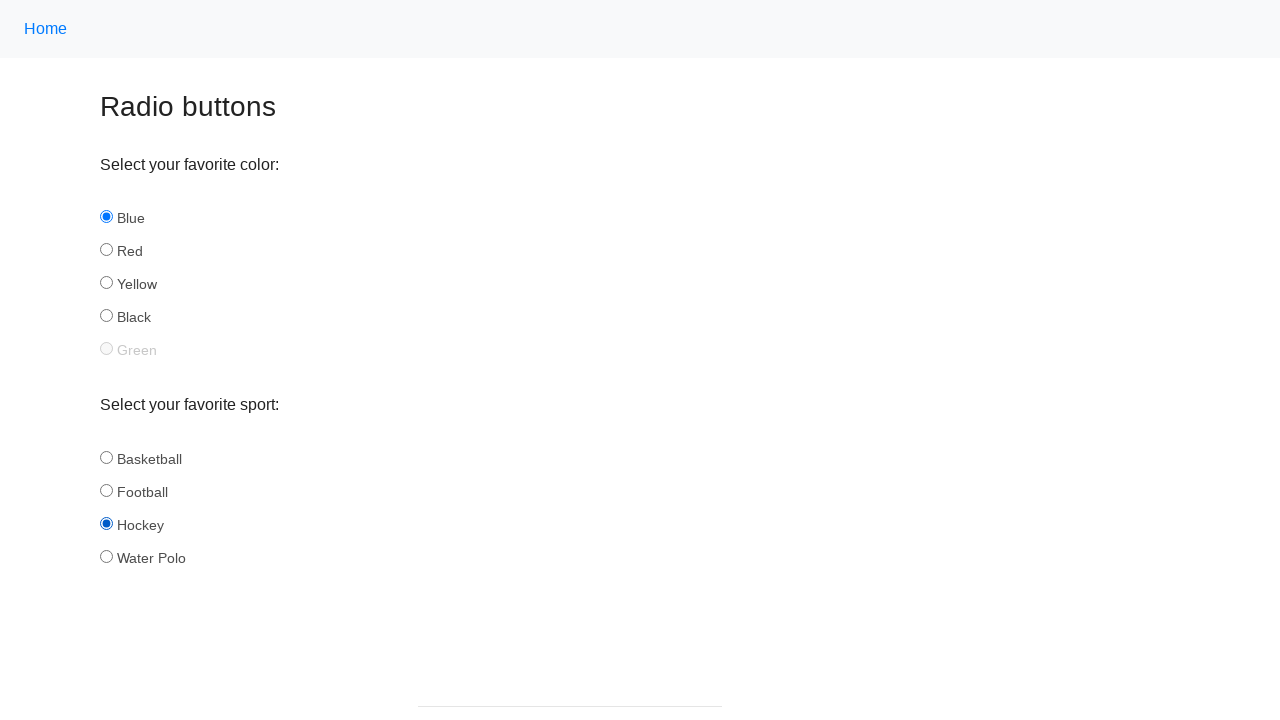

Verified Hockey radio button is selected
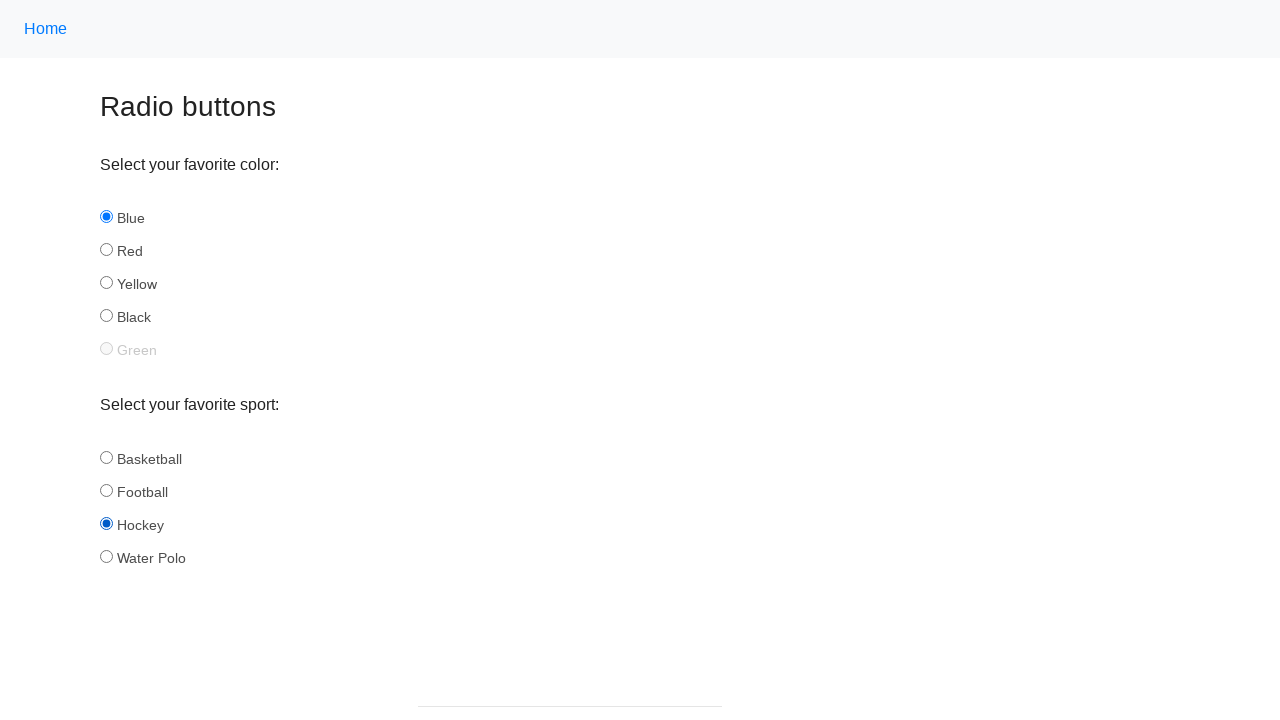

Located all sport radio buttons (count: 4)
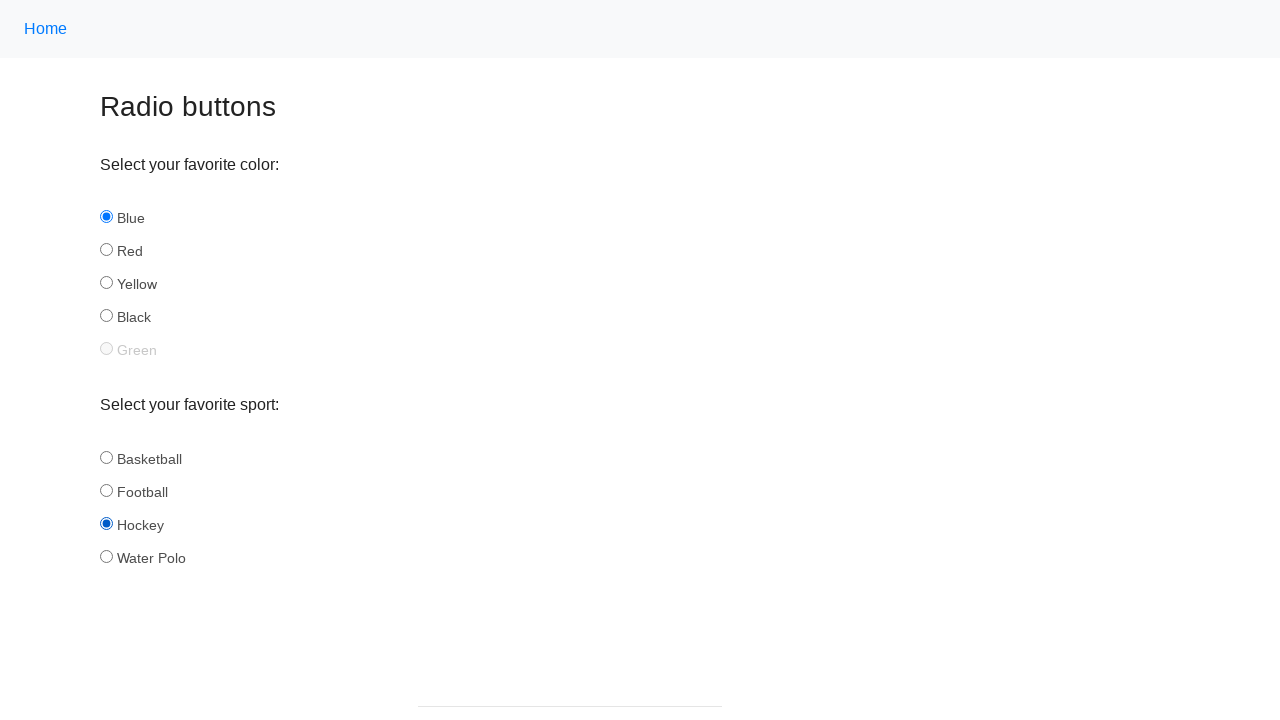

Clicked radio button at index 0 at (106, 457) on input[name='sport'] >> nth=0
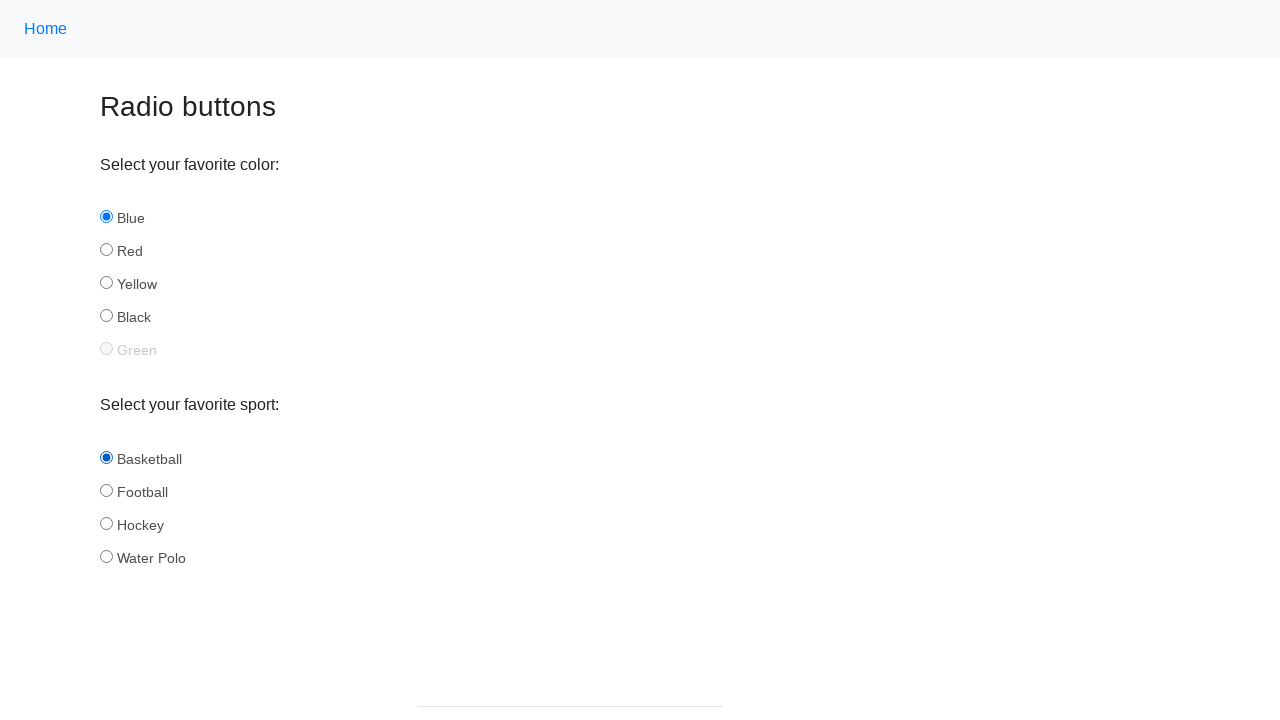

Verified radio button at index 0 is selected
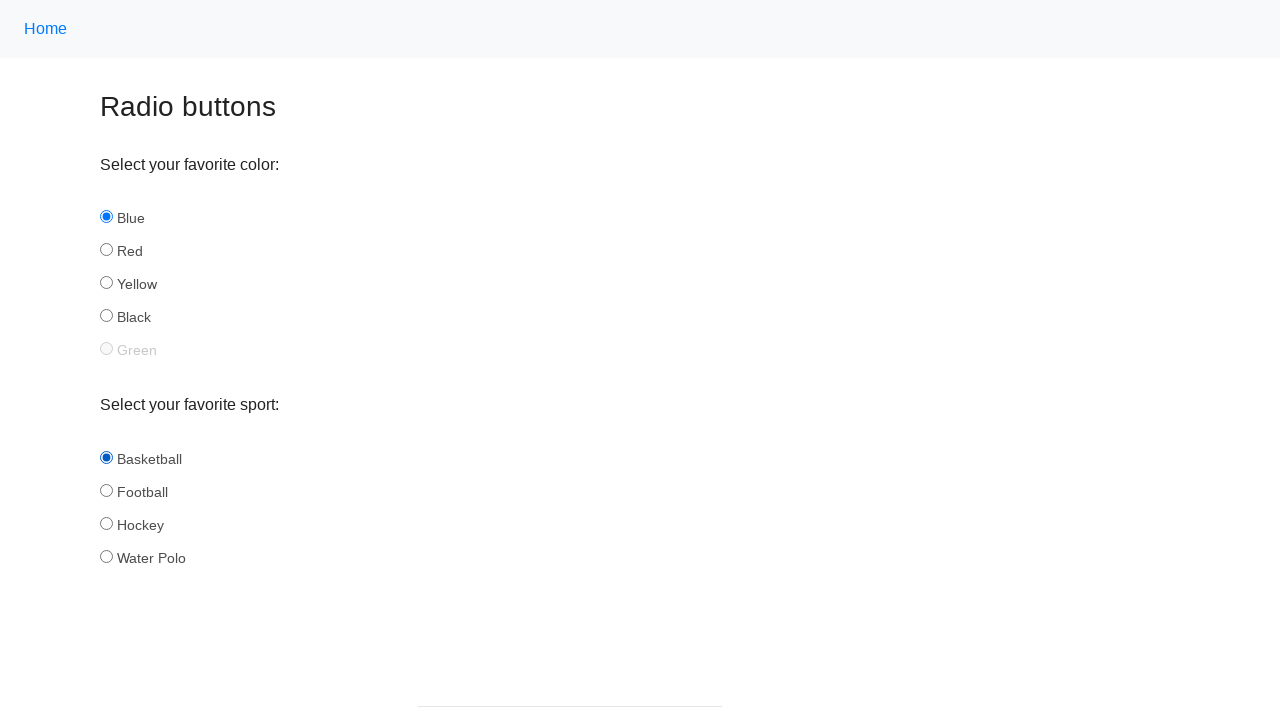

Clicked radio button at index 1 at (106, 490) on input[name='sport'] >> nth=1
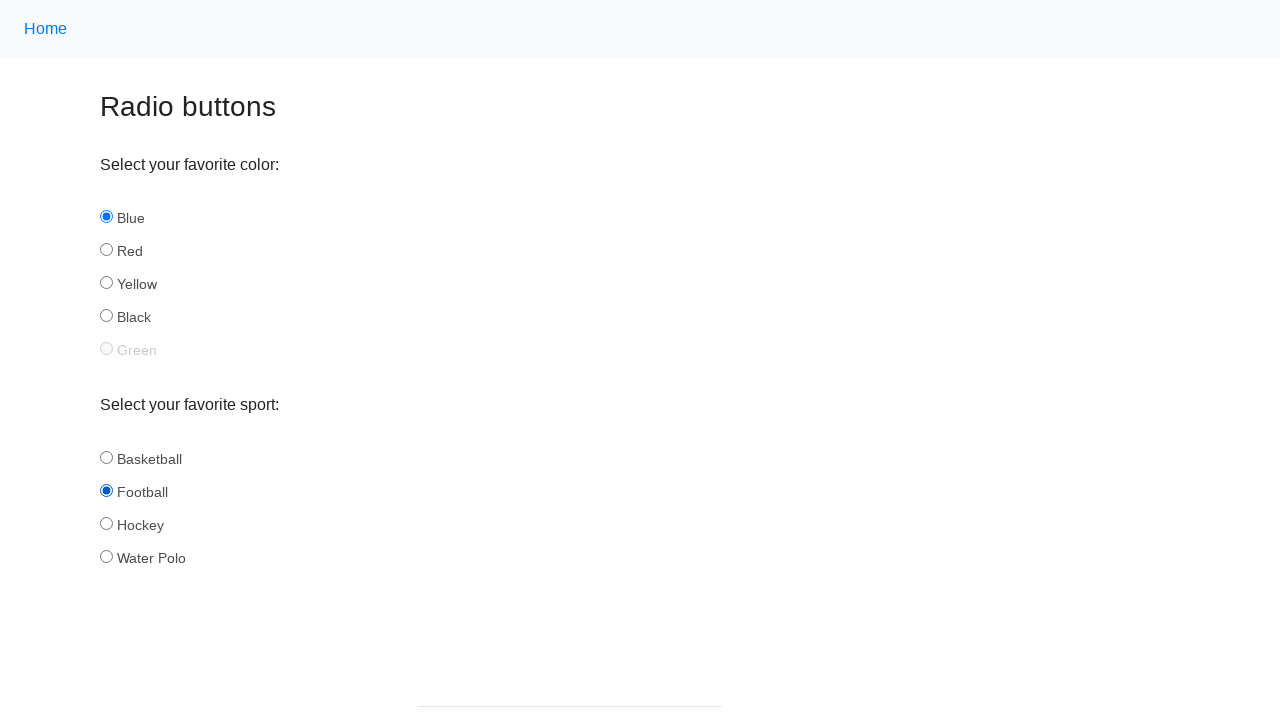

Verified radio button at index 1 is selected
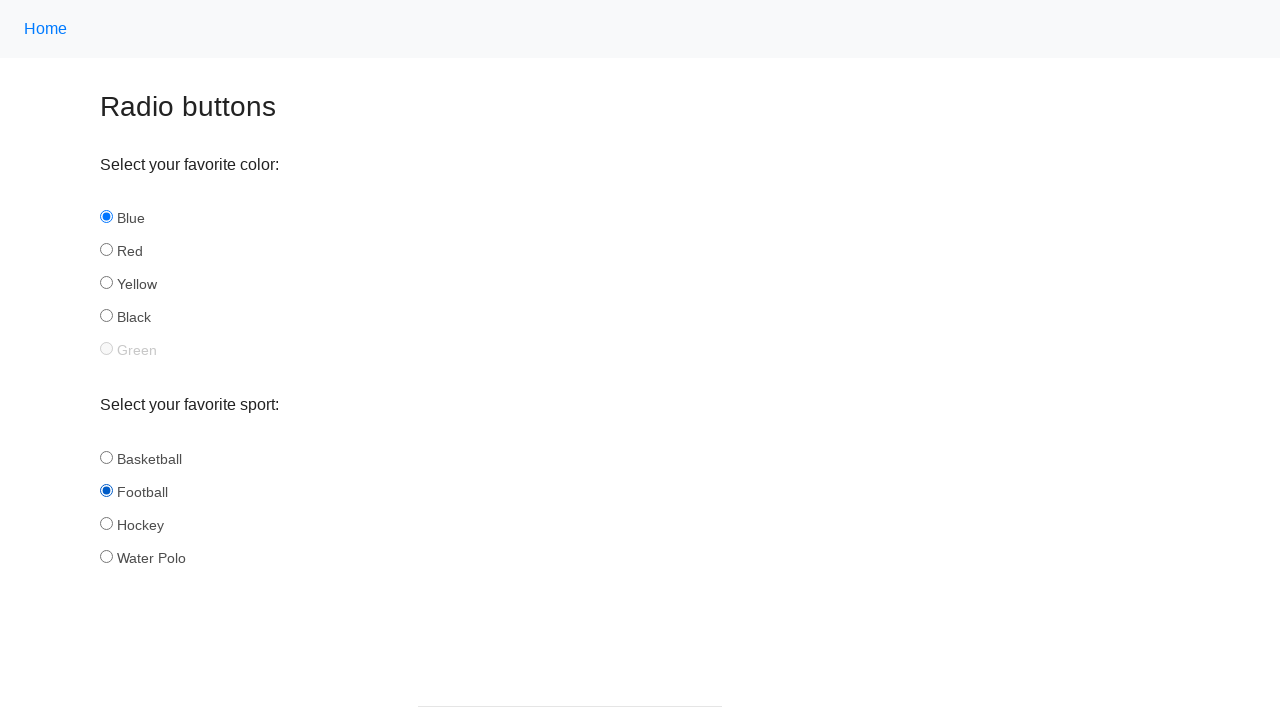

Clicked radio button at index 2 at (106, 523) on input[name='sport'] >> nth=2
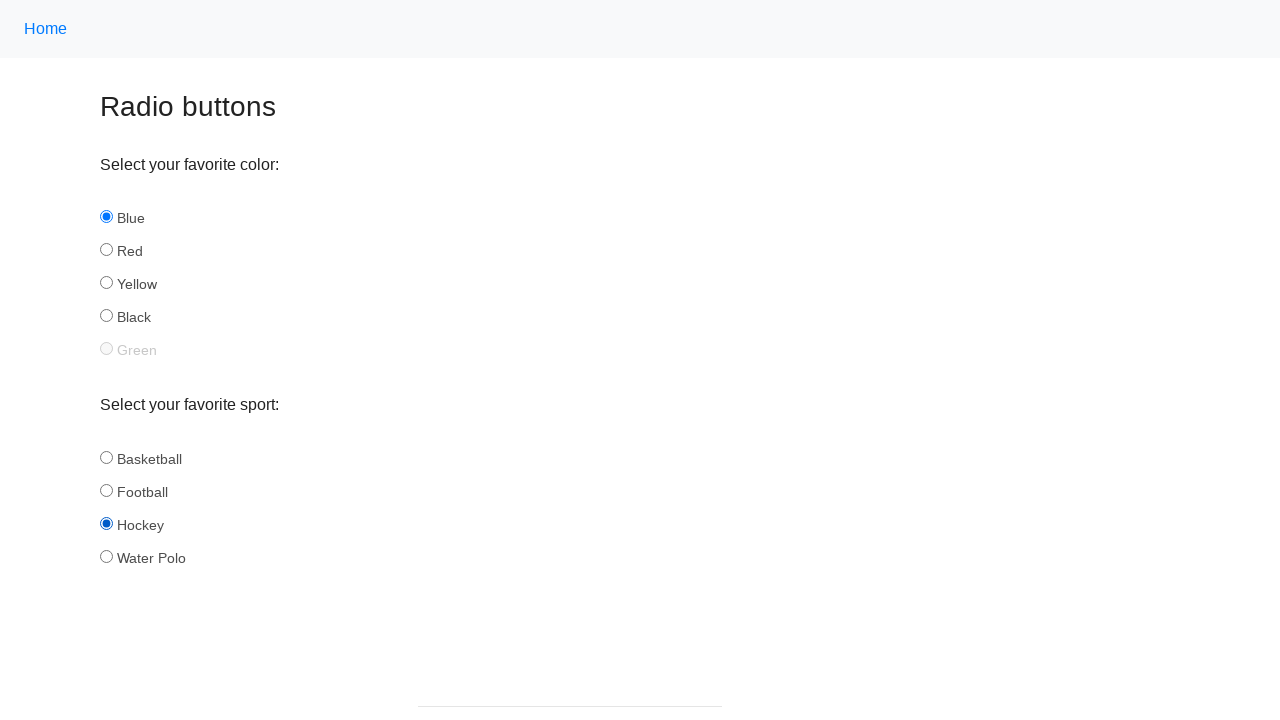

Verified radio button at index 2 is selected
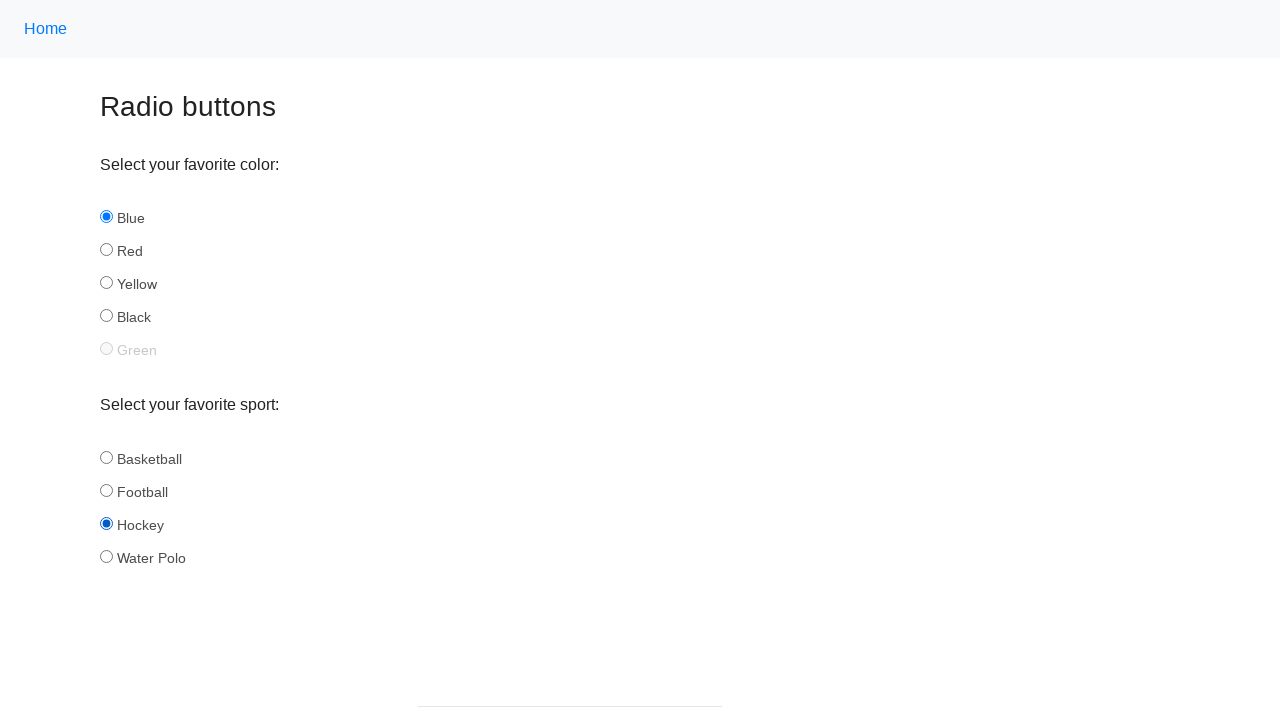

Clicked radio button at index 3 at (106, 556) on input[name='sport'] >> nth=3
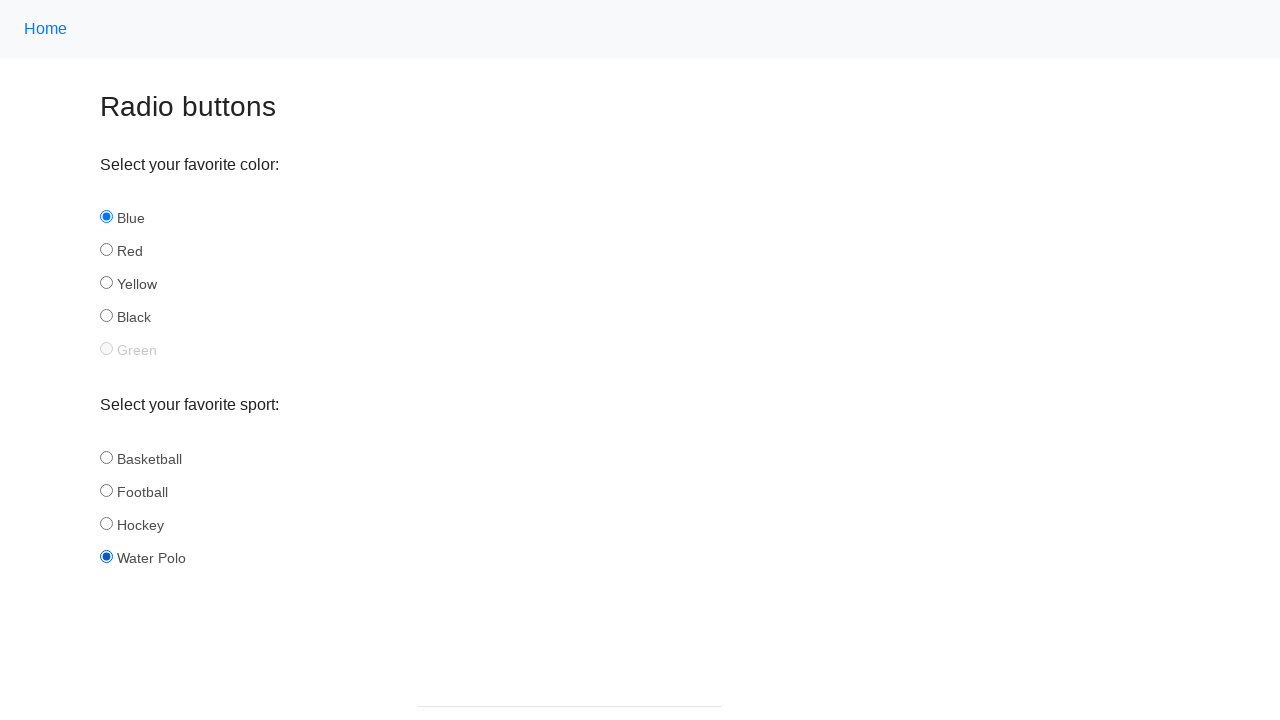

Verified radio button at index 3 is selected
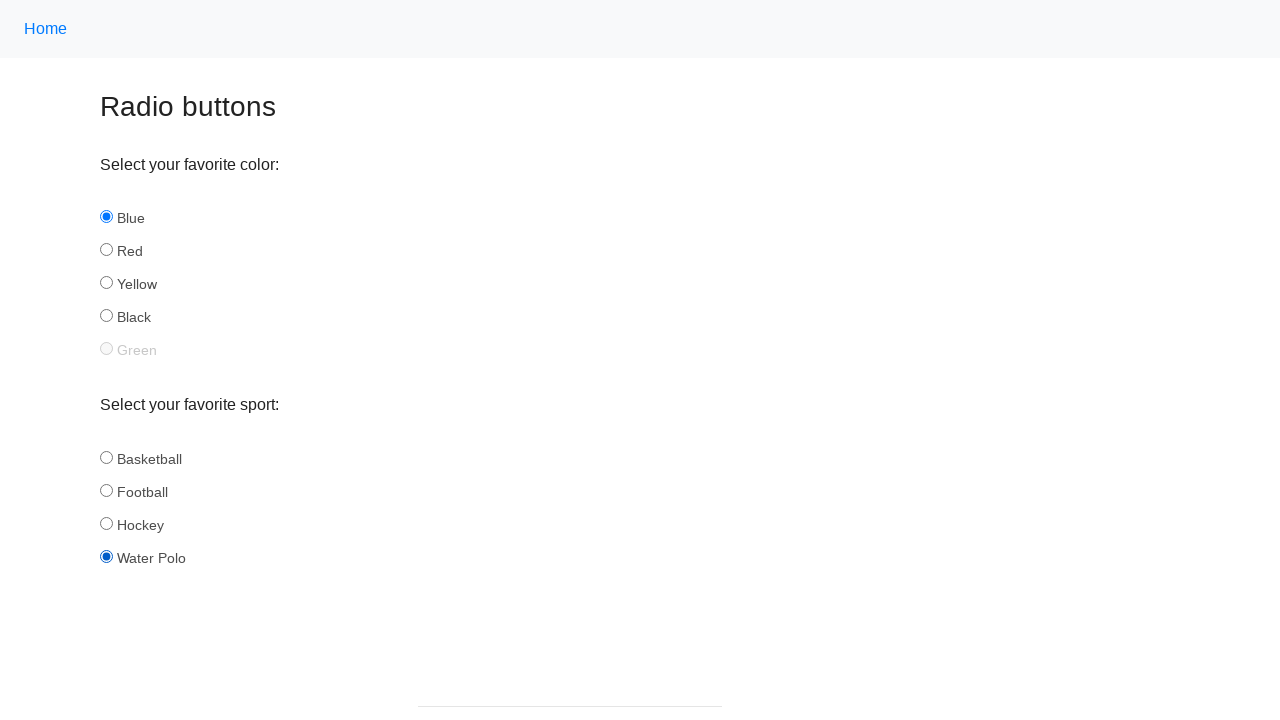

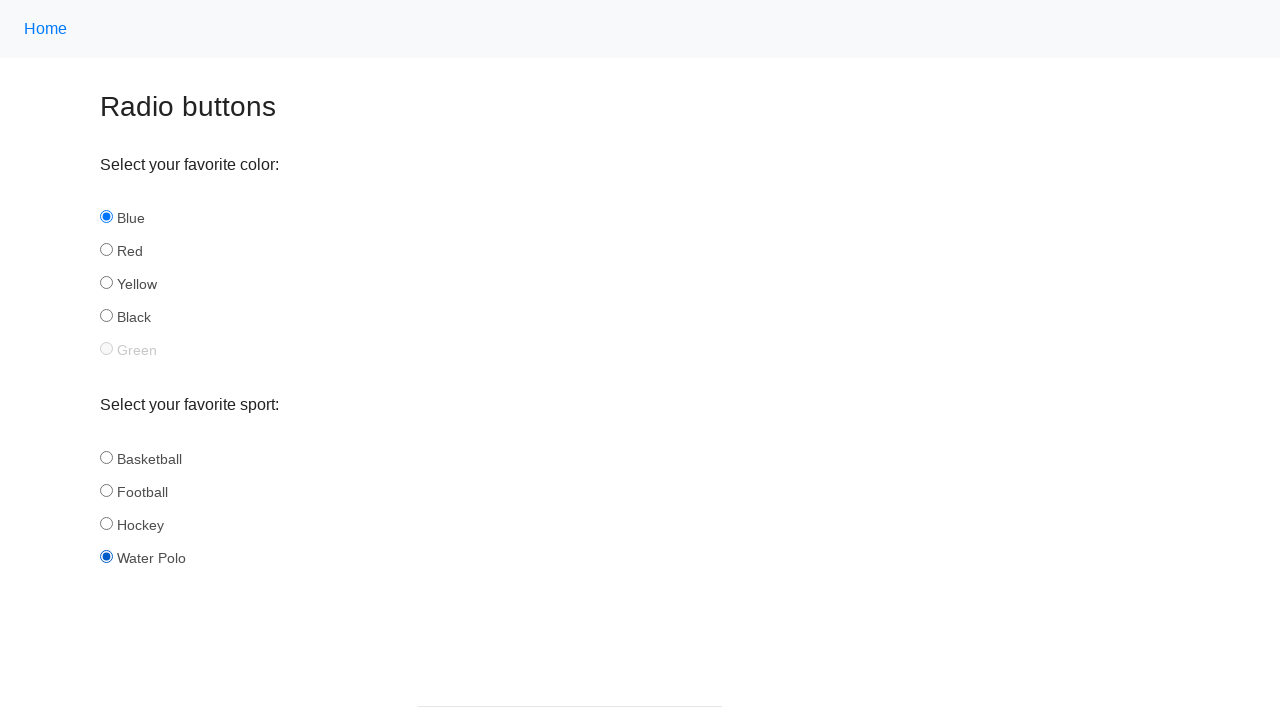